Tests a calculator application by entering two numbers and clicking the calculate button

Starting URL: http://juliemr.github.io/protractor-demo/

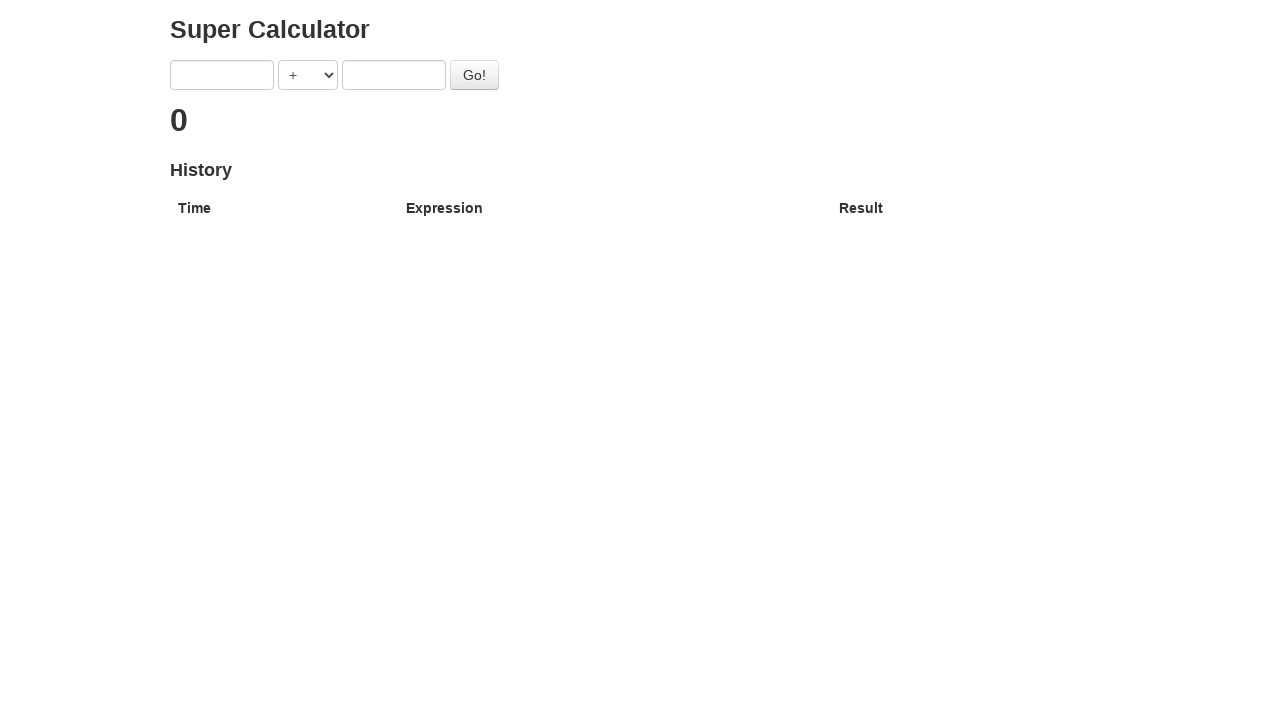

Entered first number '3' into calculator on input[ng-model='first']
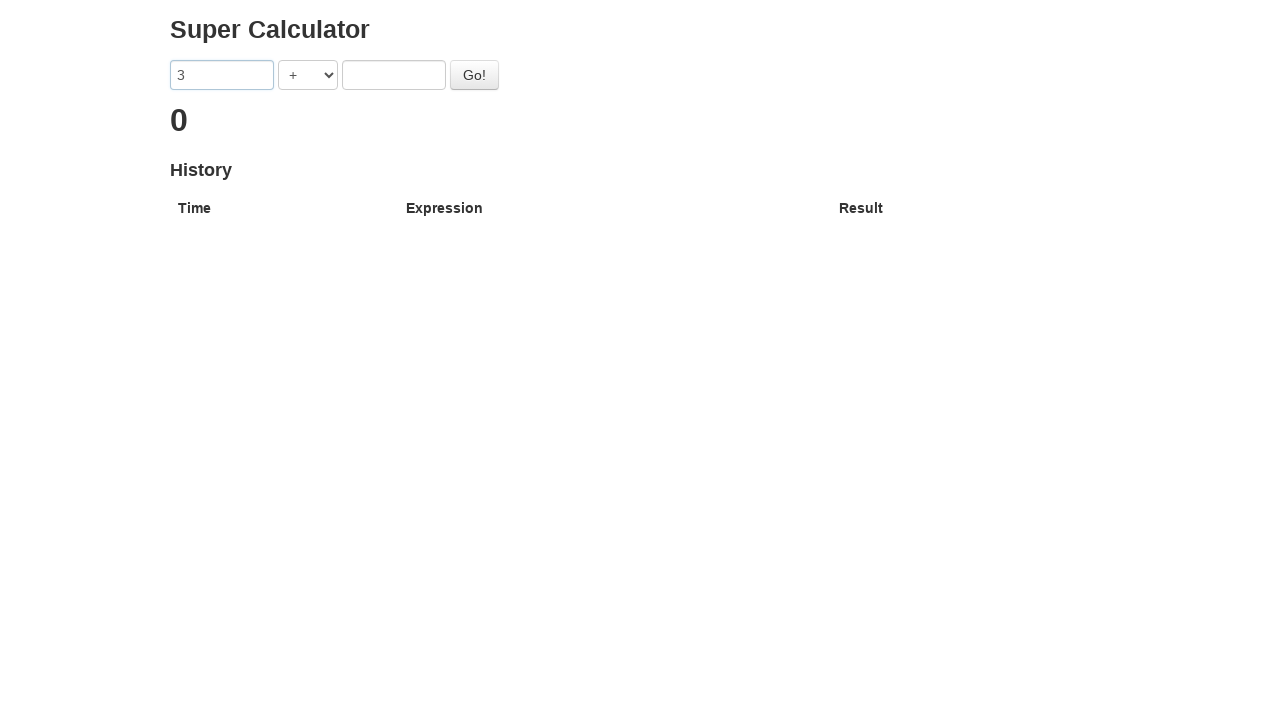

Entered second number '5' into calculator on input[ng-model='second']
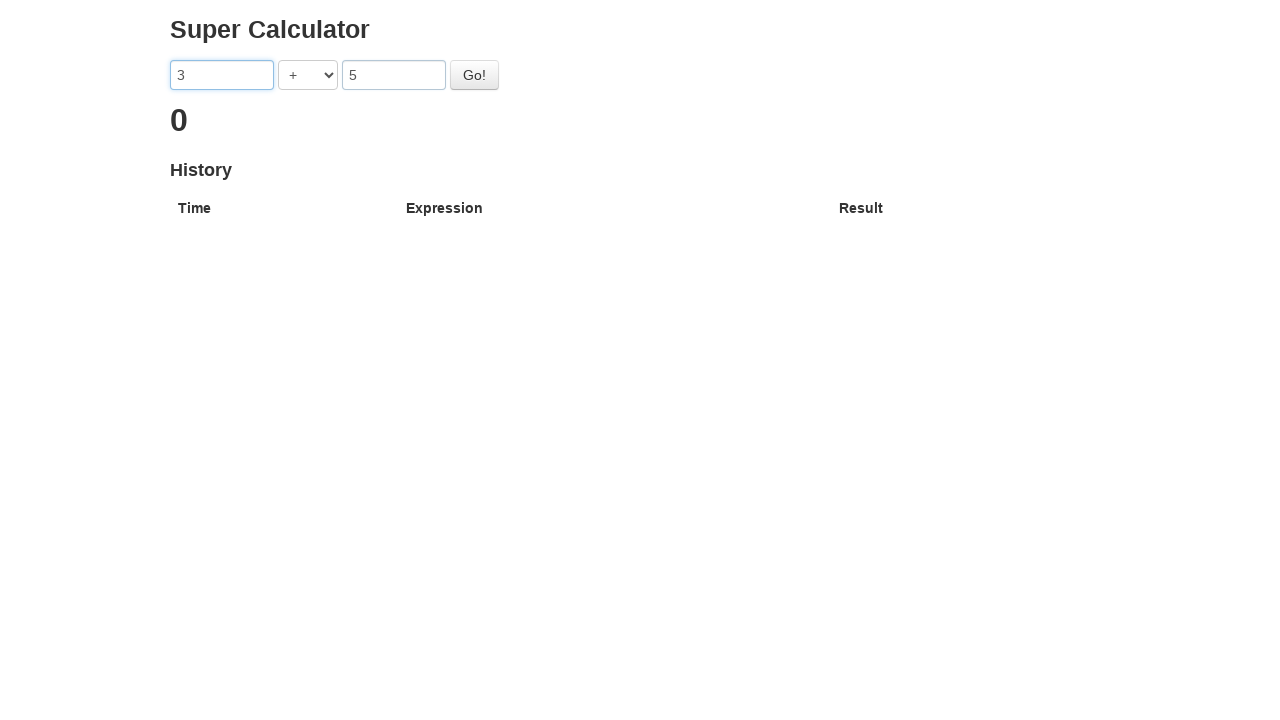

Clicked the calculate button at (474, 75) on #gobutton
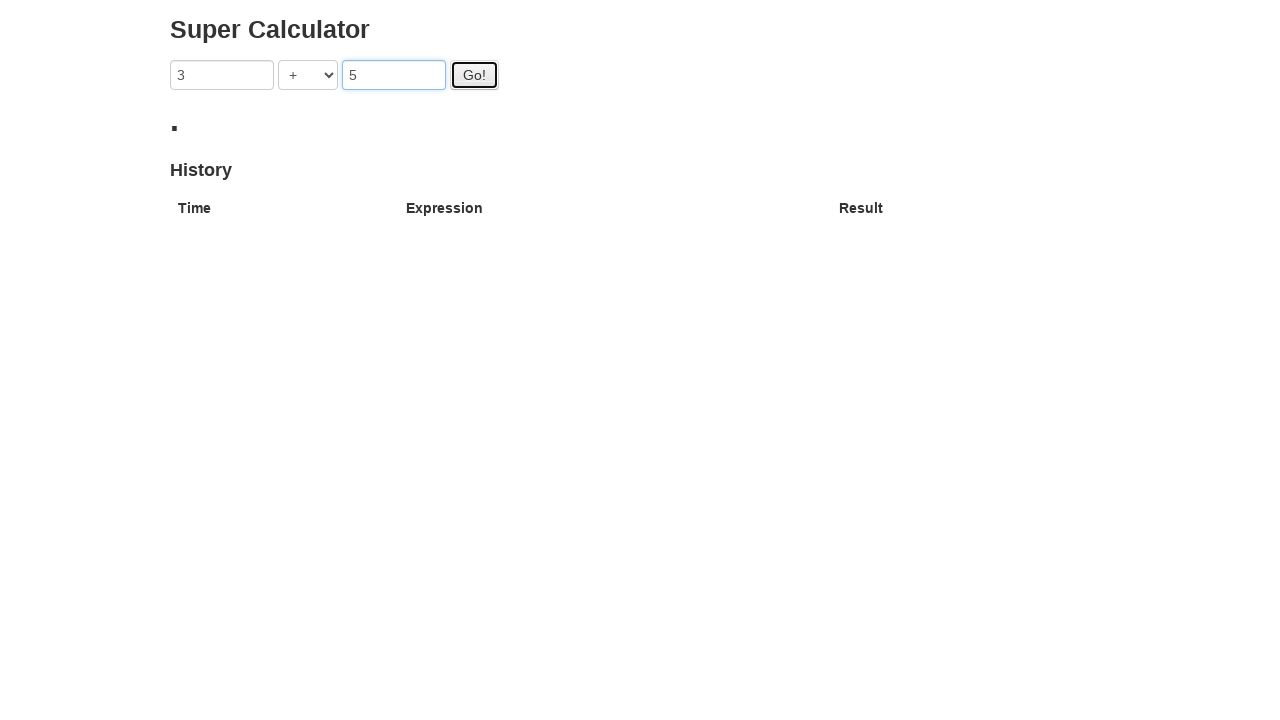

Calculation result loaded and displayed
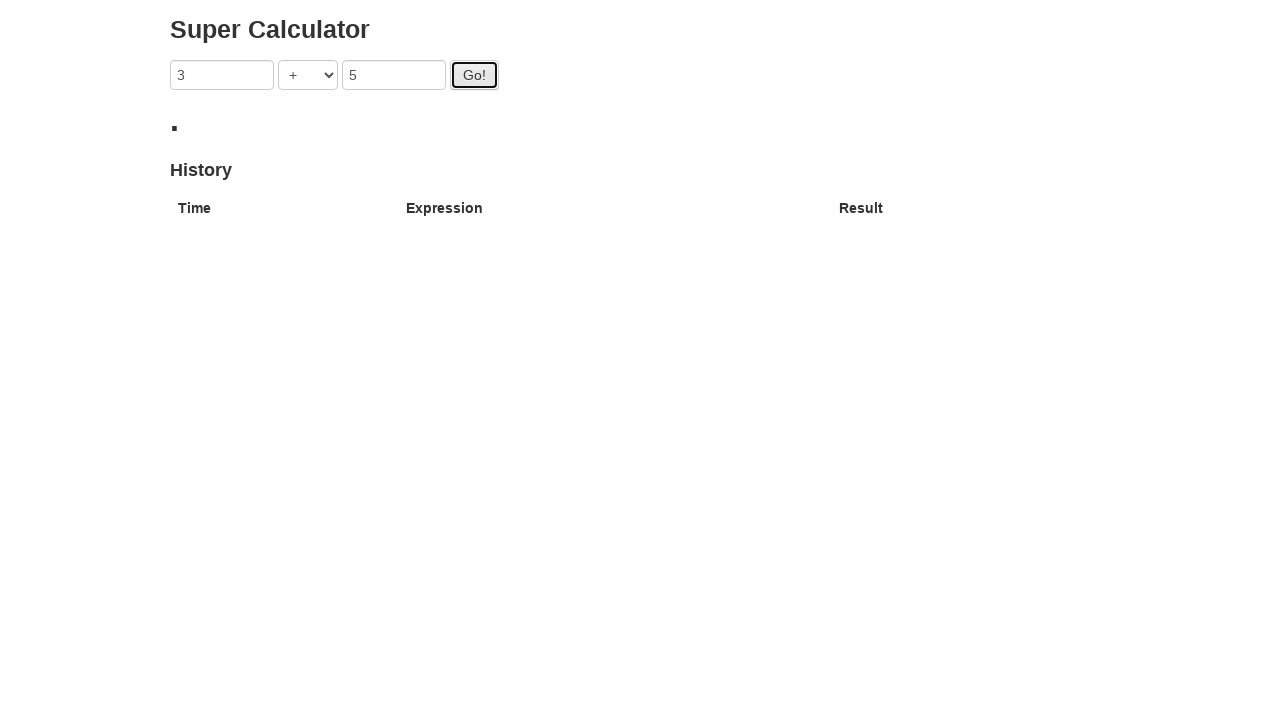

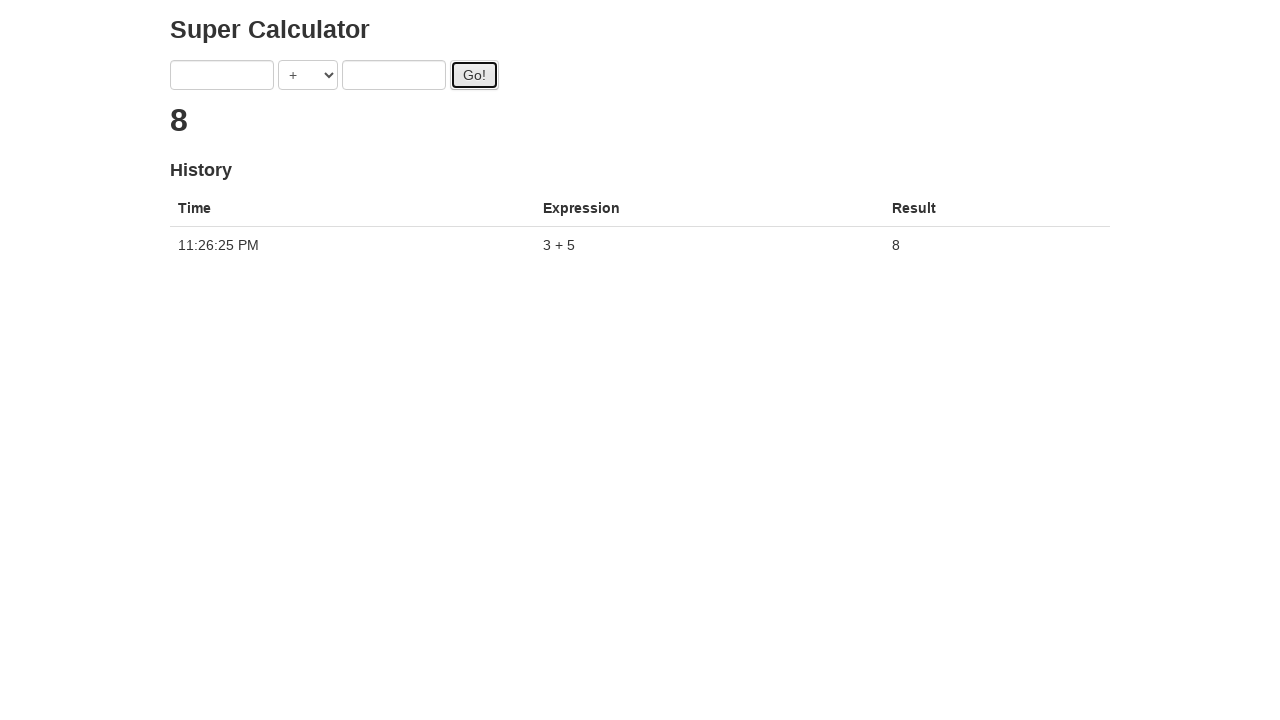